Tests login with correct username but no password

Starting URL: https://the-internet.herokuapp.com/login

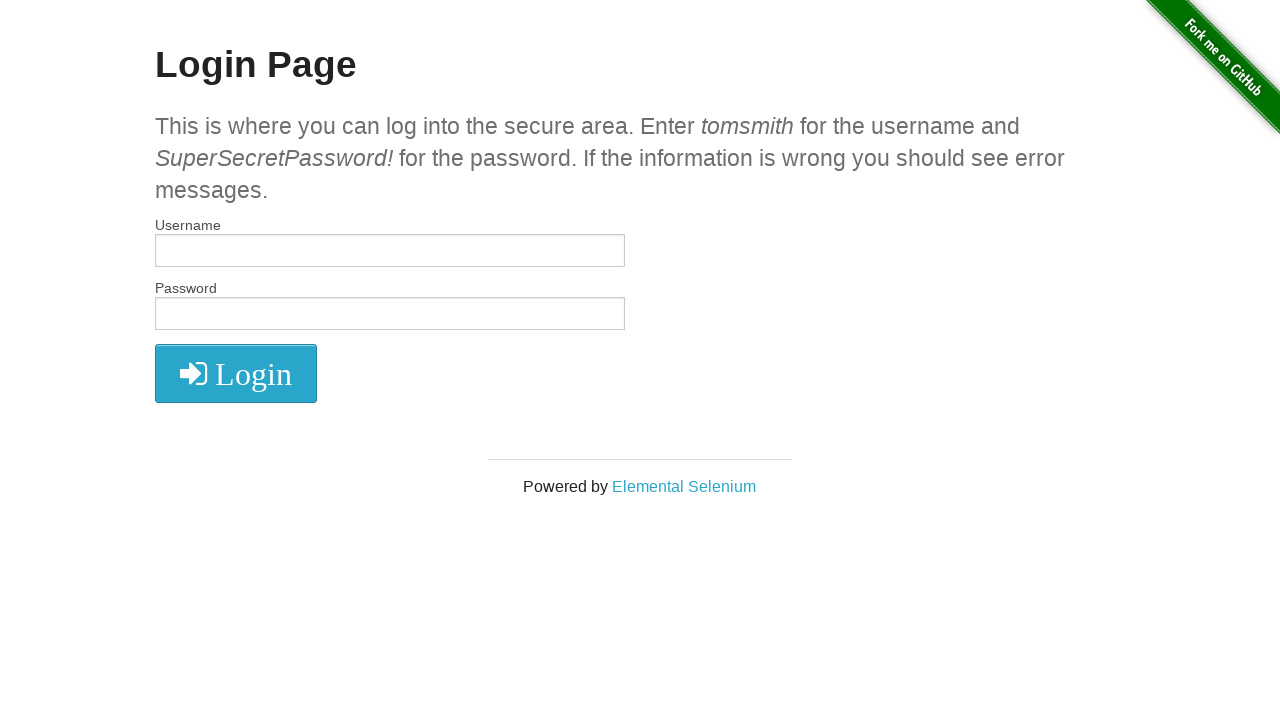

Filled username field with 'tomsmith' on input[name="username"]
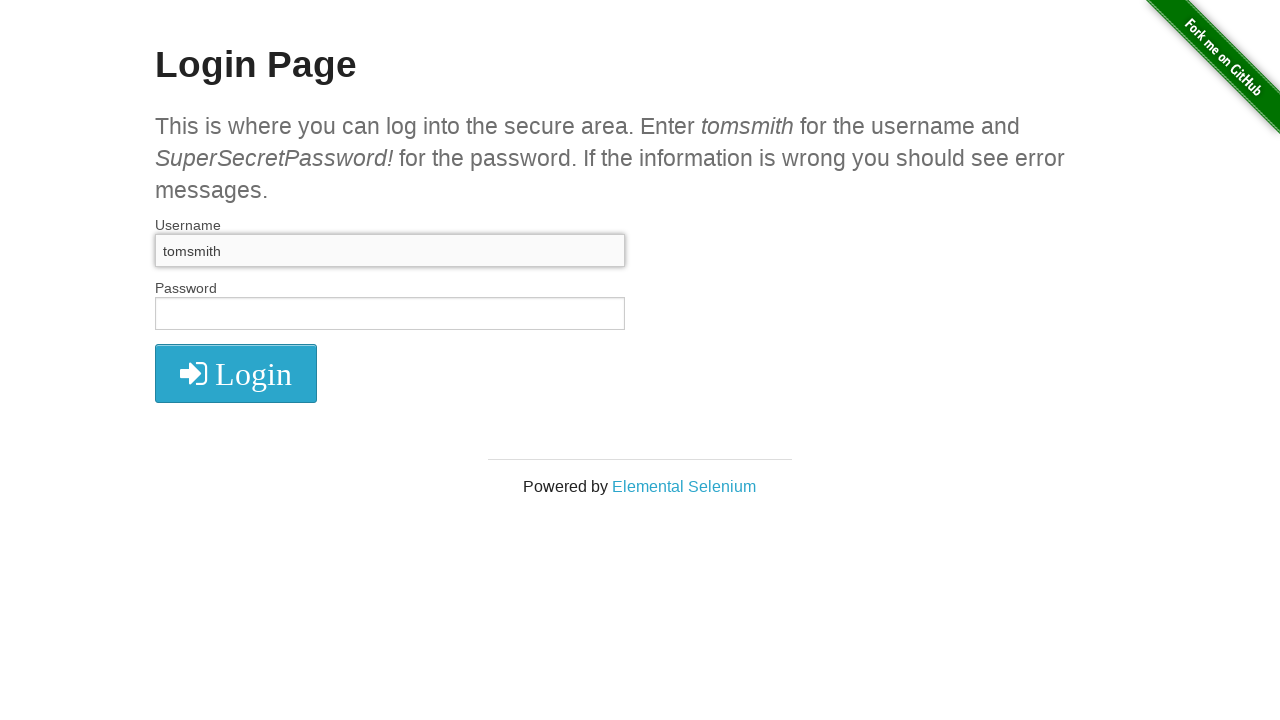

Clicked login button without entering password at (236, 373) on .radius
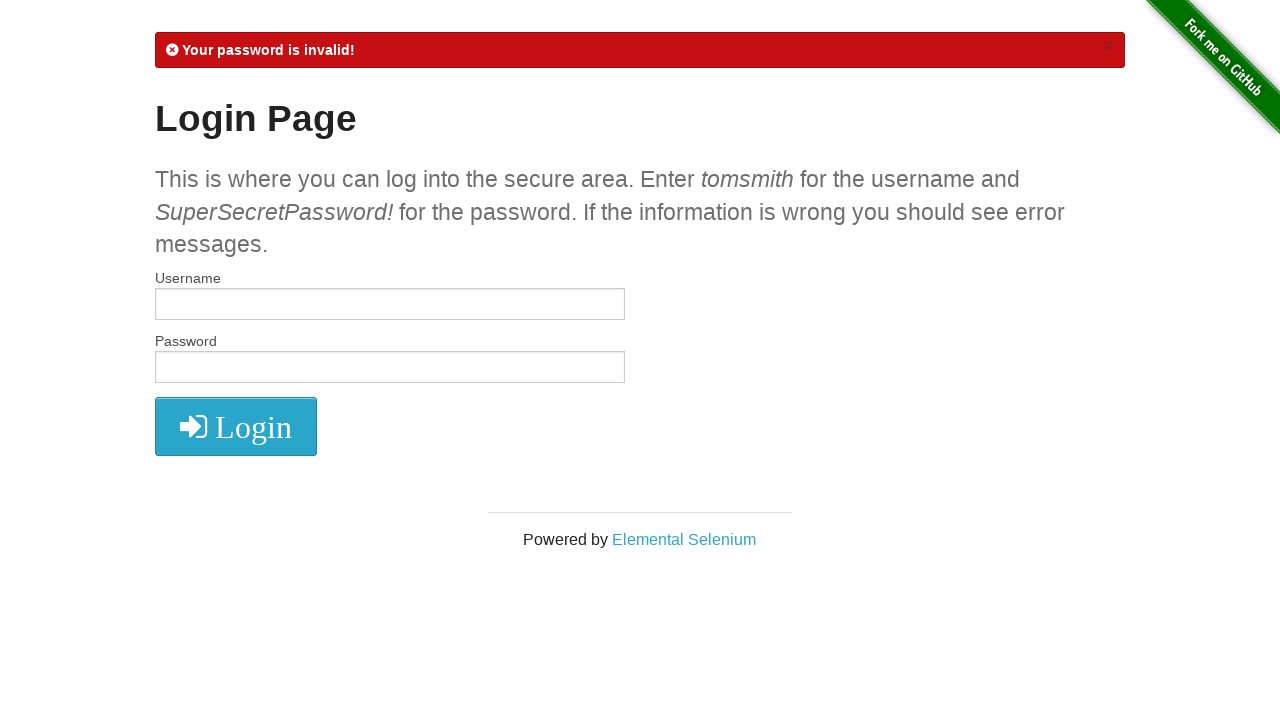

Error message appeared indicating password is required
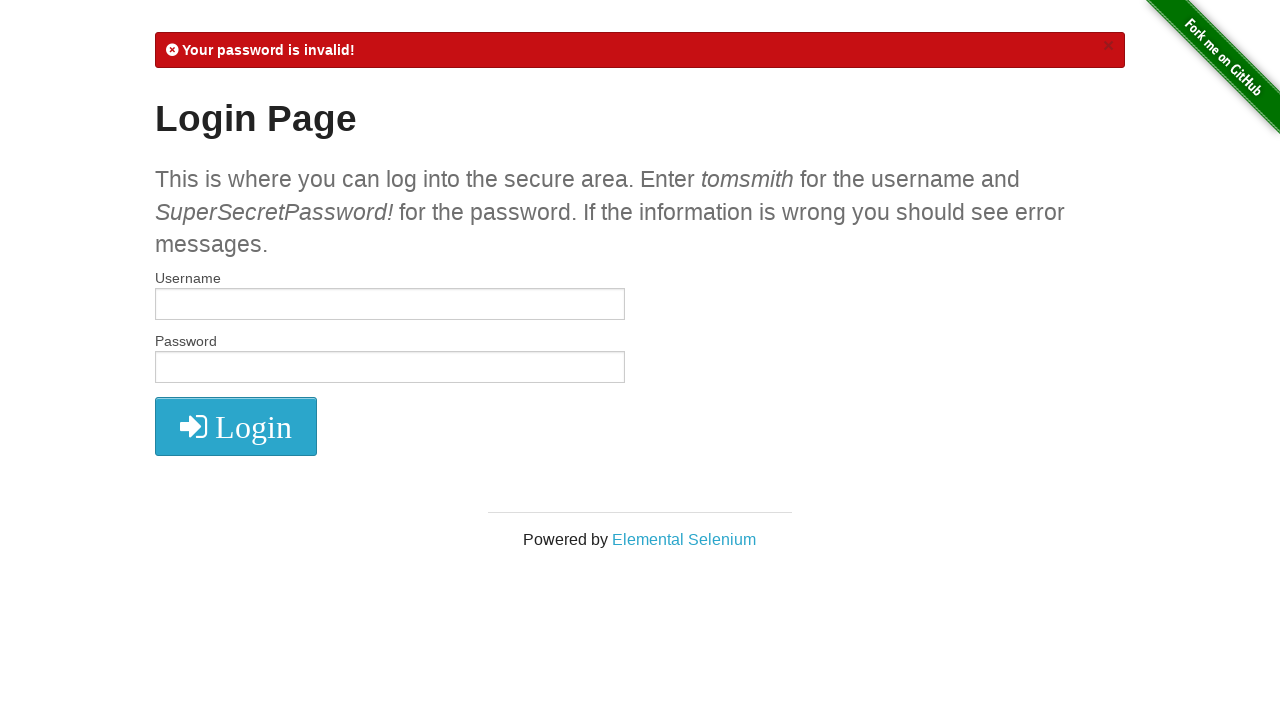

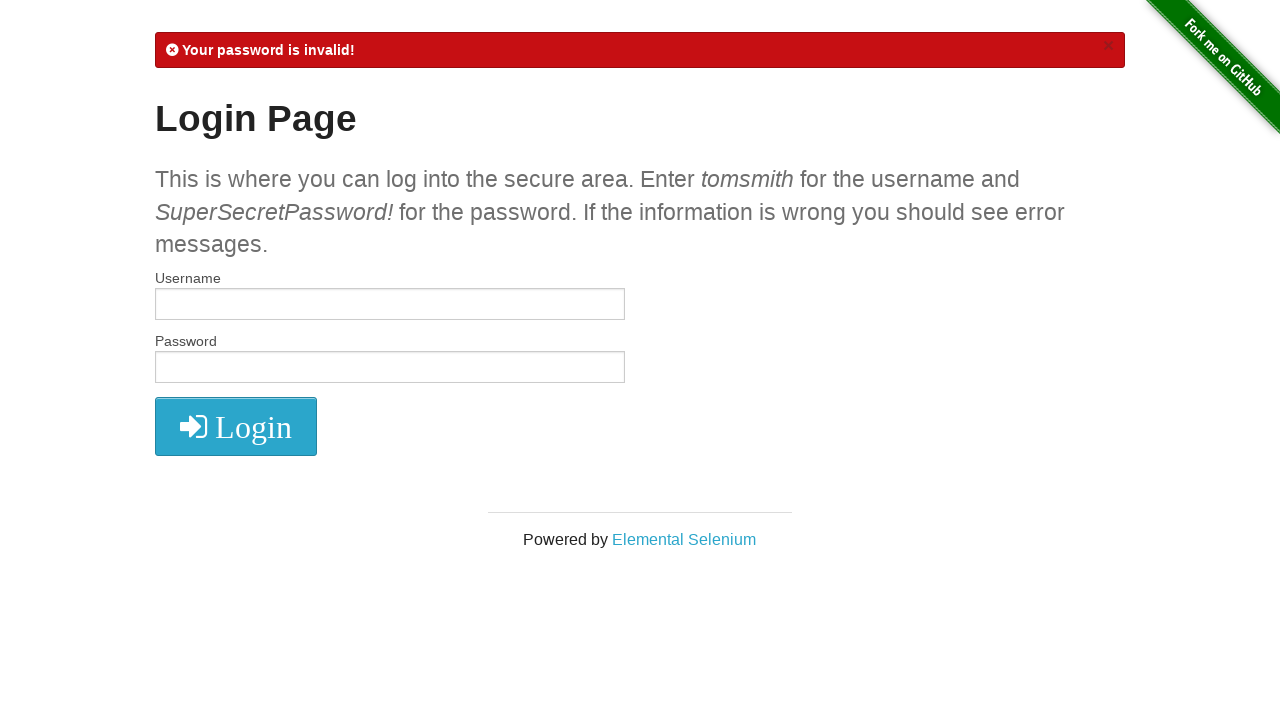